Tests handling a new window by filling a form, selecting checkboxes and registering

Starting URL: https://www.hyrtutorials.com/p/window-handles-practice.html

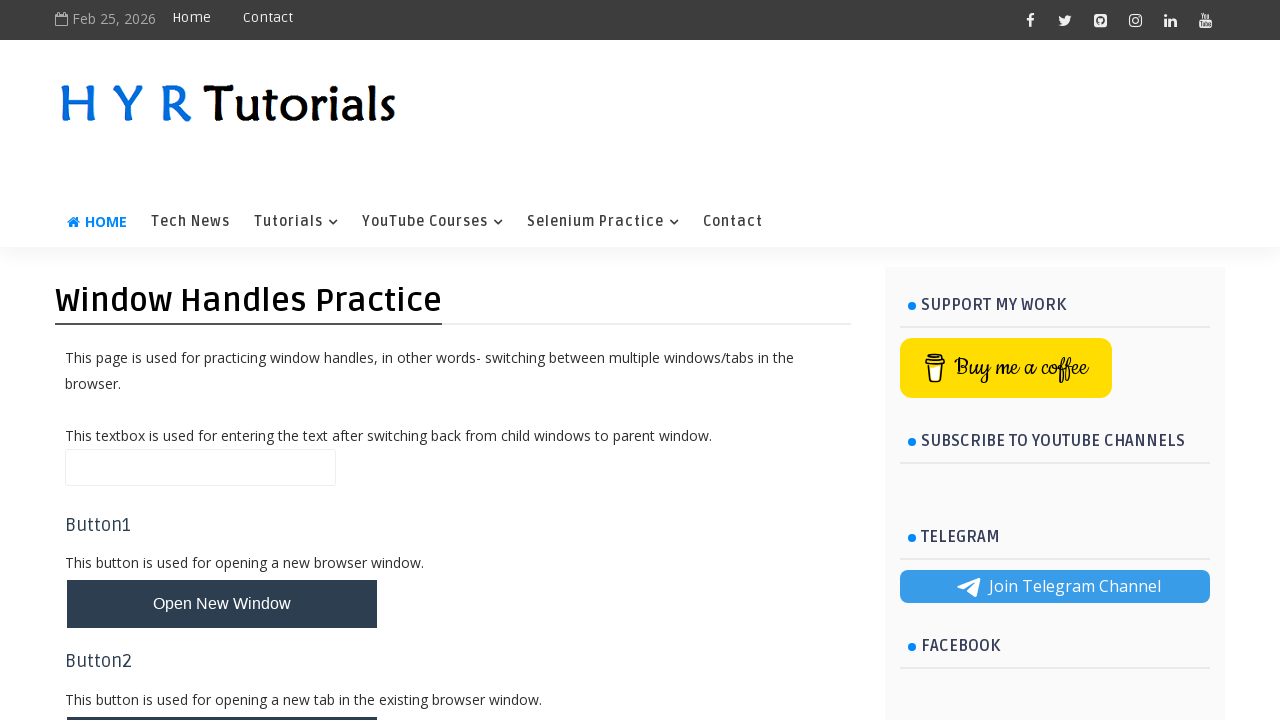

Filled name field with 'testing windows handling' on #name
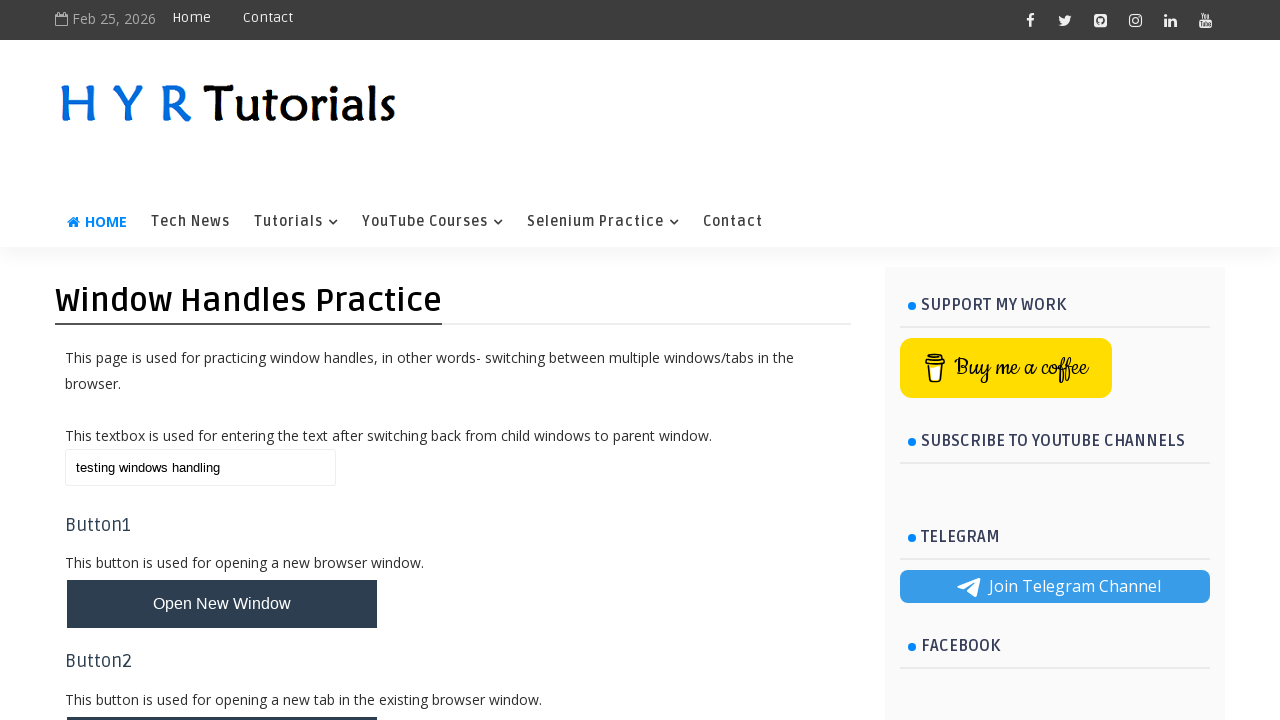

Clicked new window button and popup opened at (222, 604) on #newWindowBtn
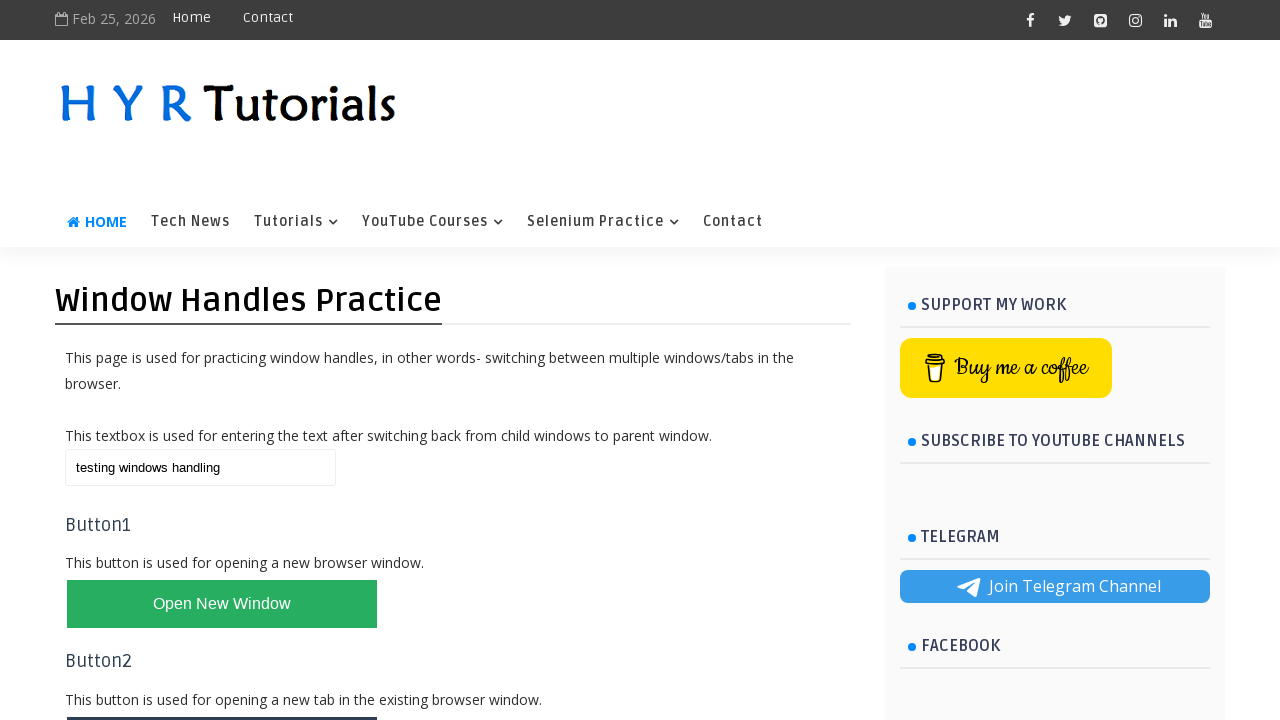

Checked French checkbox in new window at (564, 225) on #frenchchbx
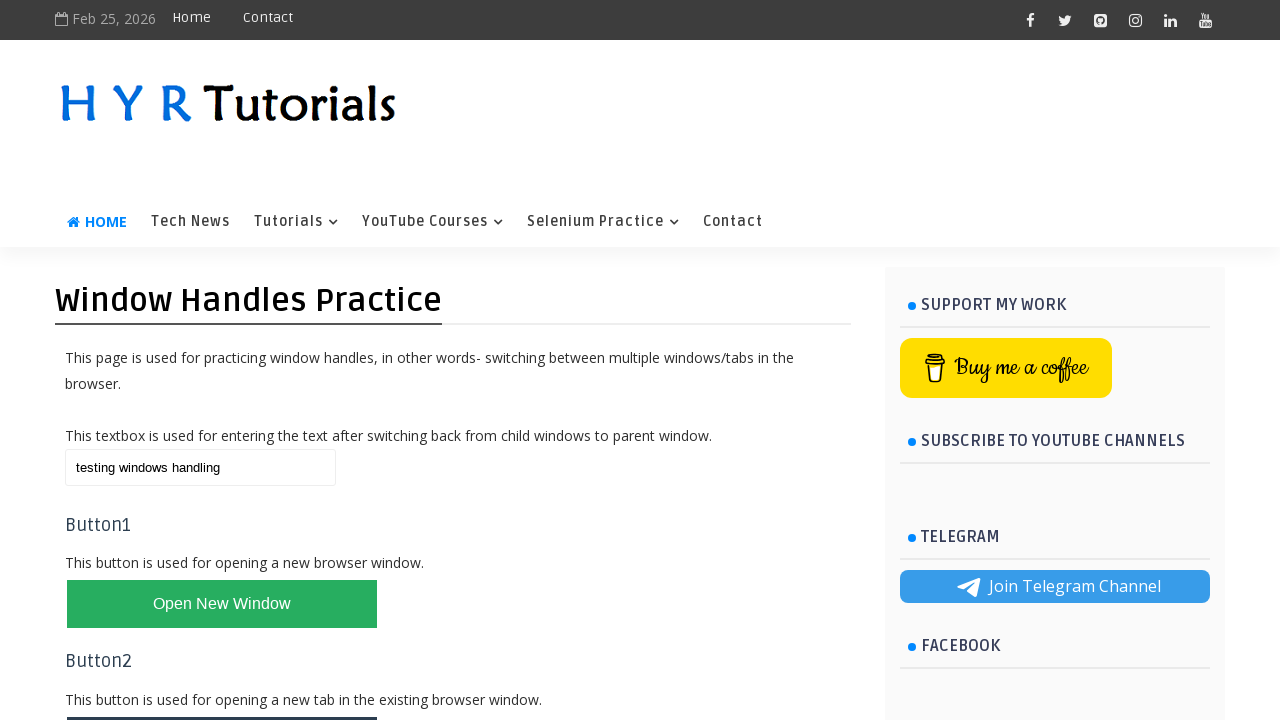

Checked Latin checkbox in new window at (496, 225) on #latinchbx
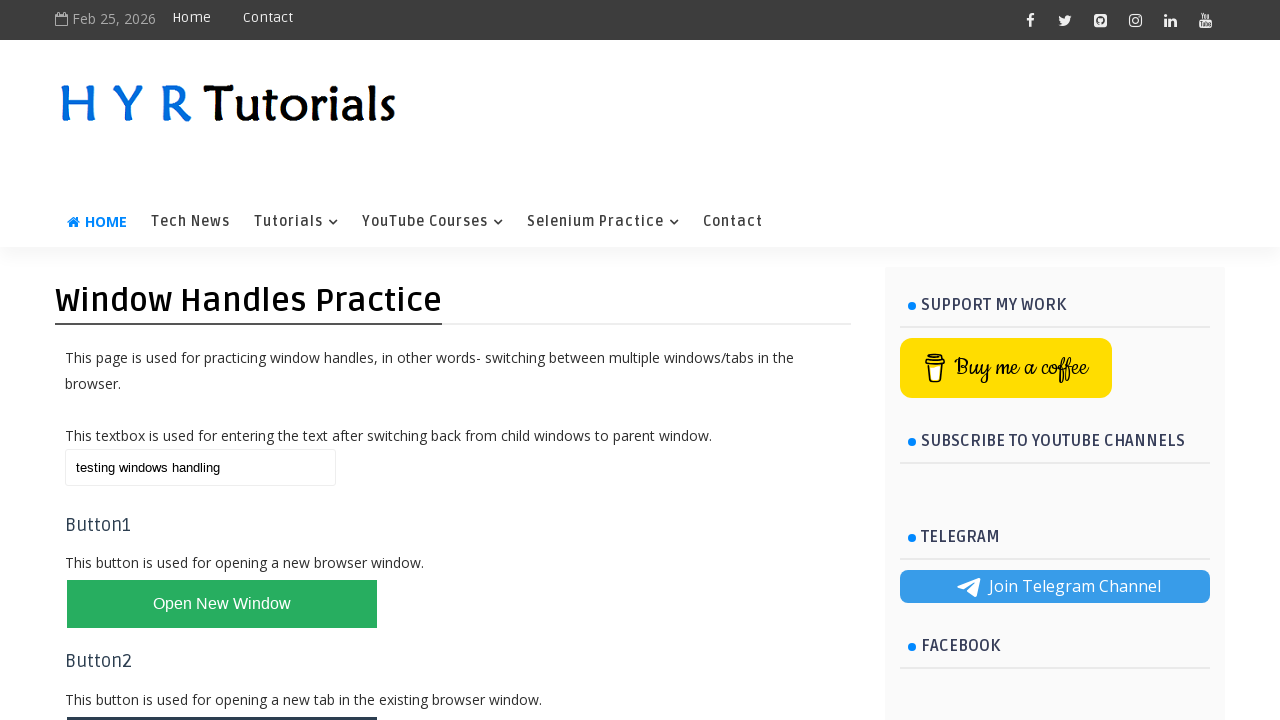

Checked Chinese checkbox in new window at (322, 225) on #chinesechbx
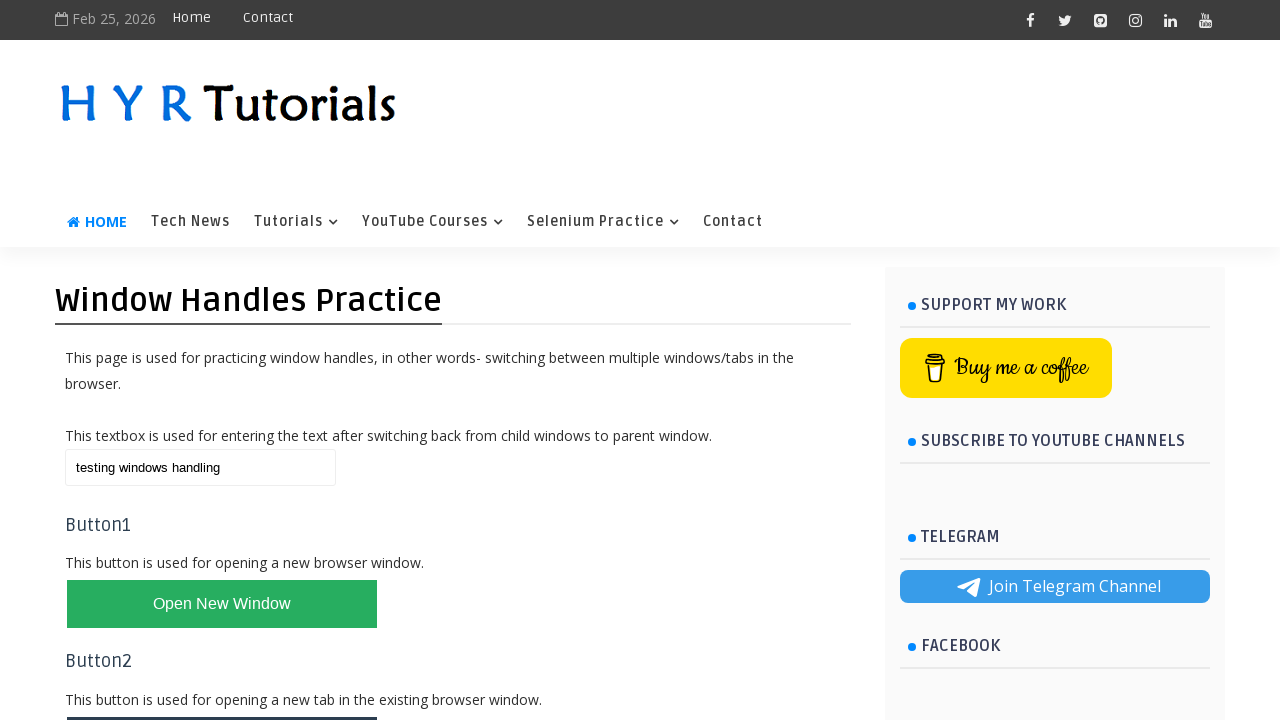

Clicked register button in new window at (114, 399) on #registerbtn
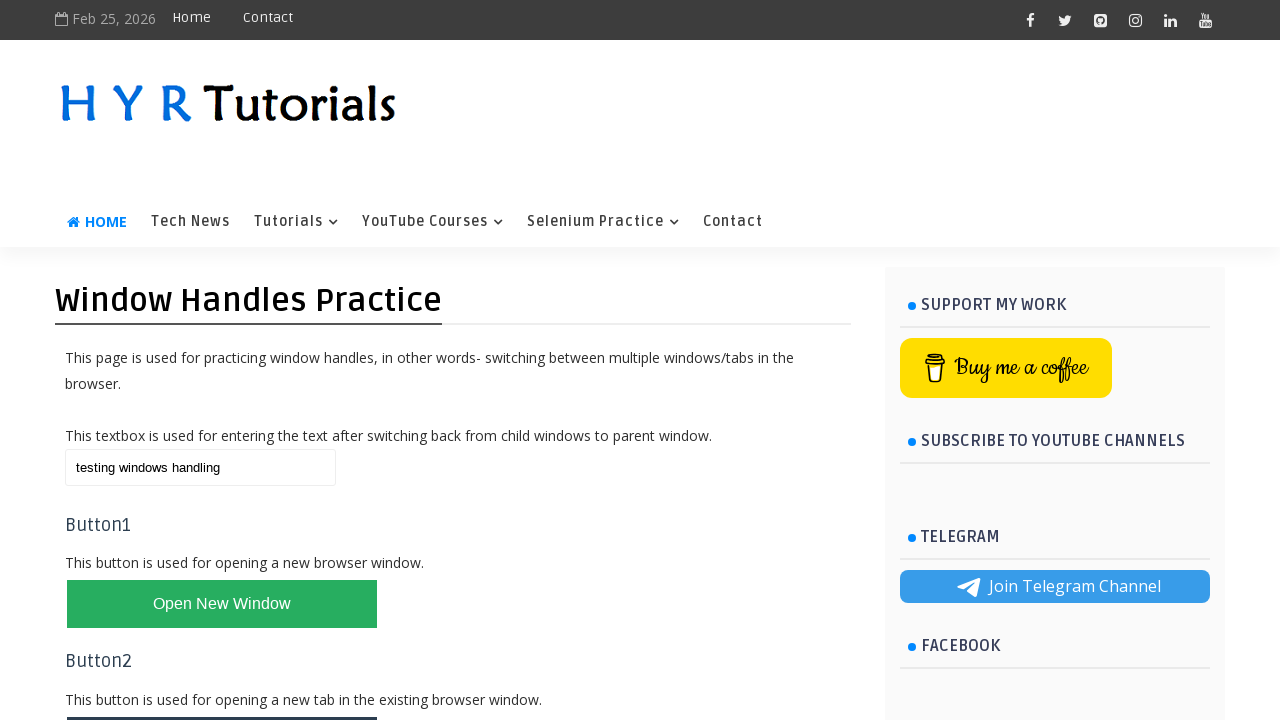

Registration success message appeared
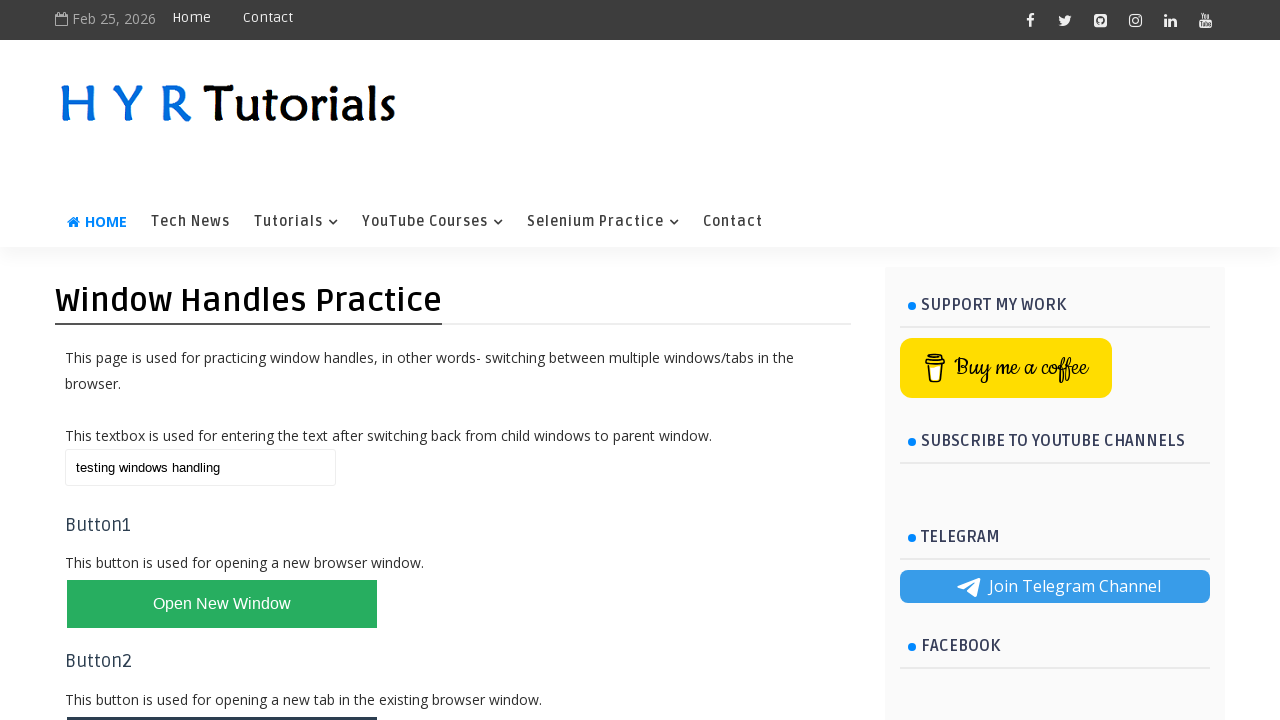

Closed the new window
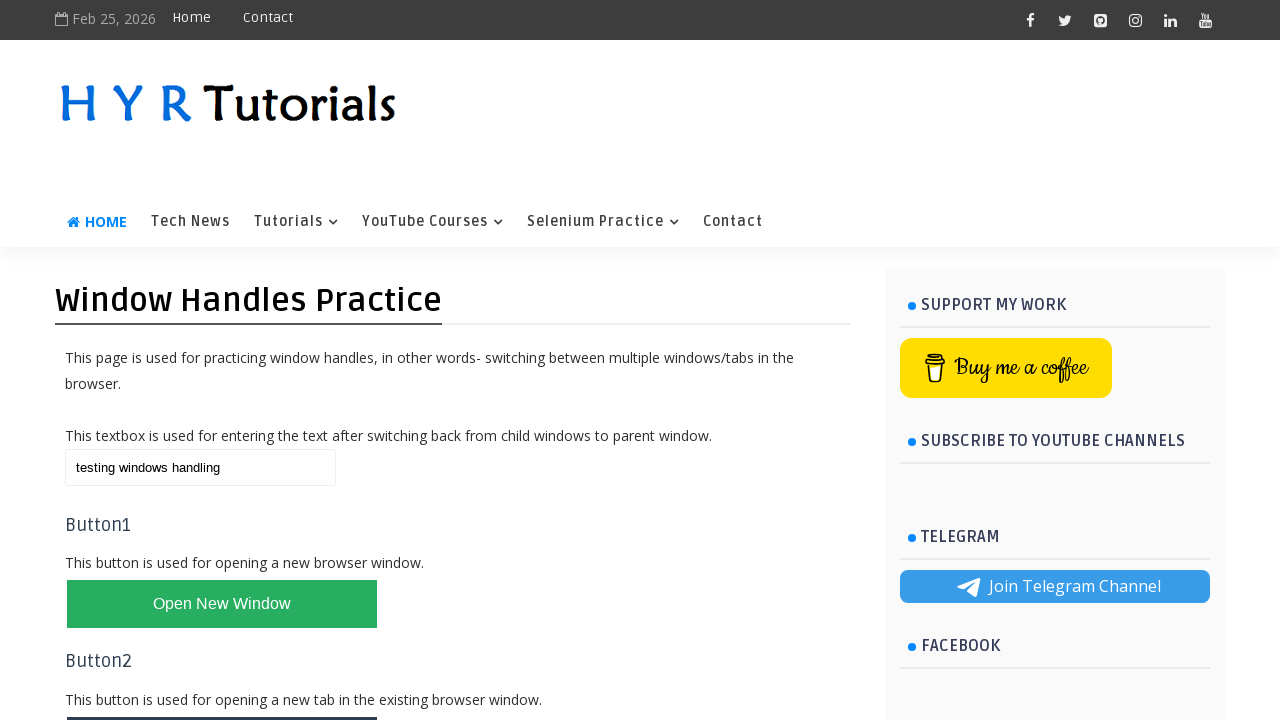

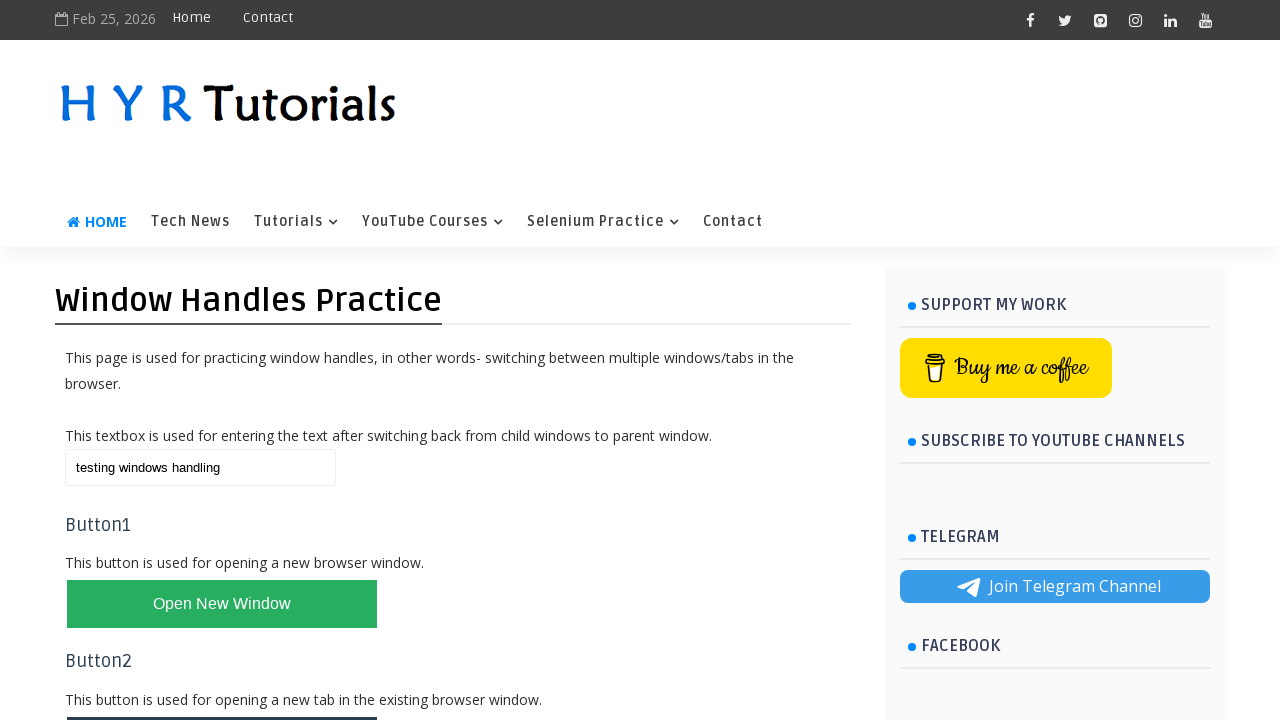